Tests frame navigation by clicking on the Nested Frames link and switching to the bottom frame to verify its content

Starting URL: https://the-internet.herokuapp.com/frames

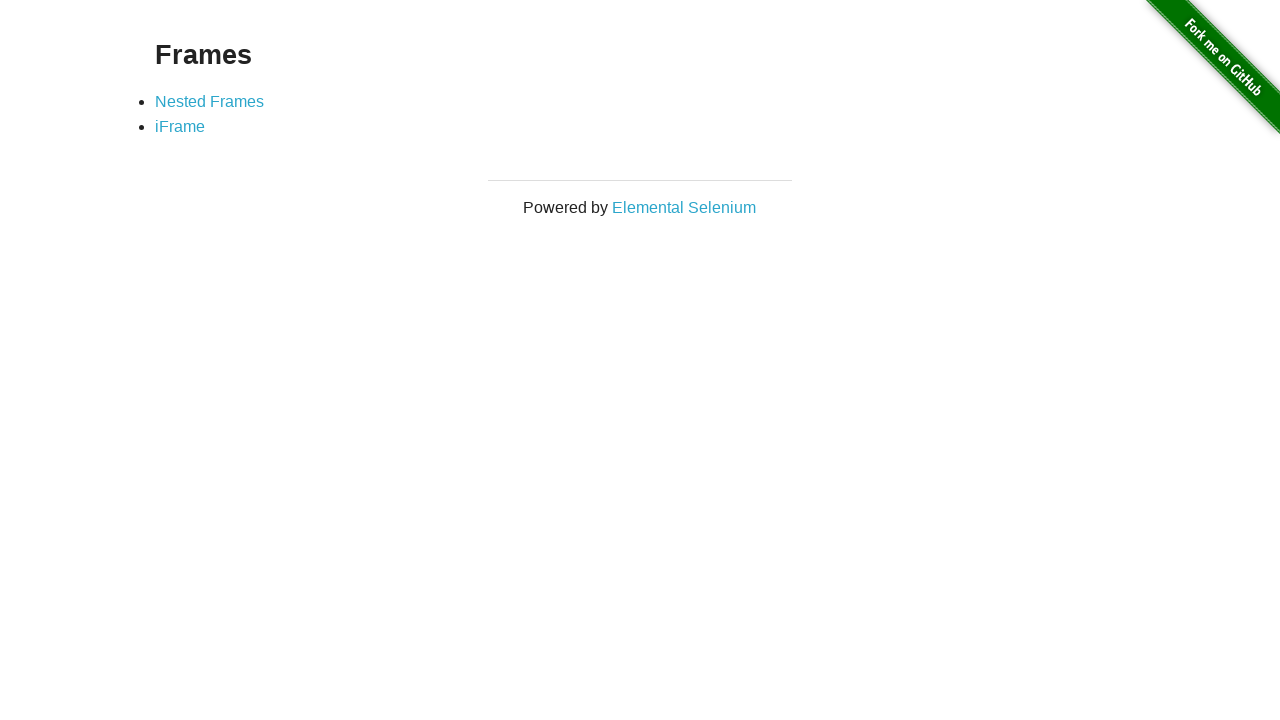

Clicked on the Nested Frames link at (210, 101) on a:has-text('Nested')
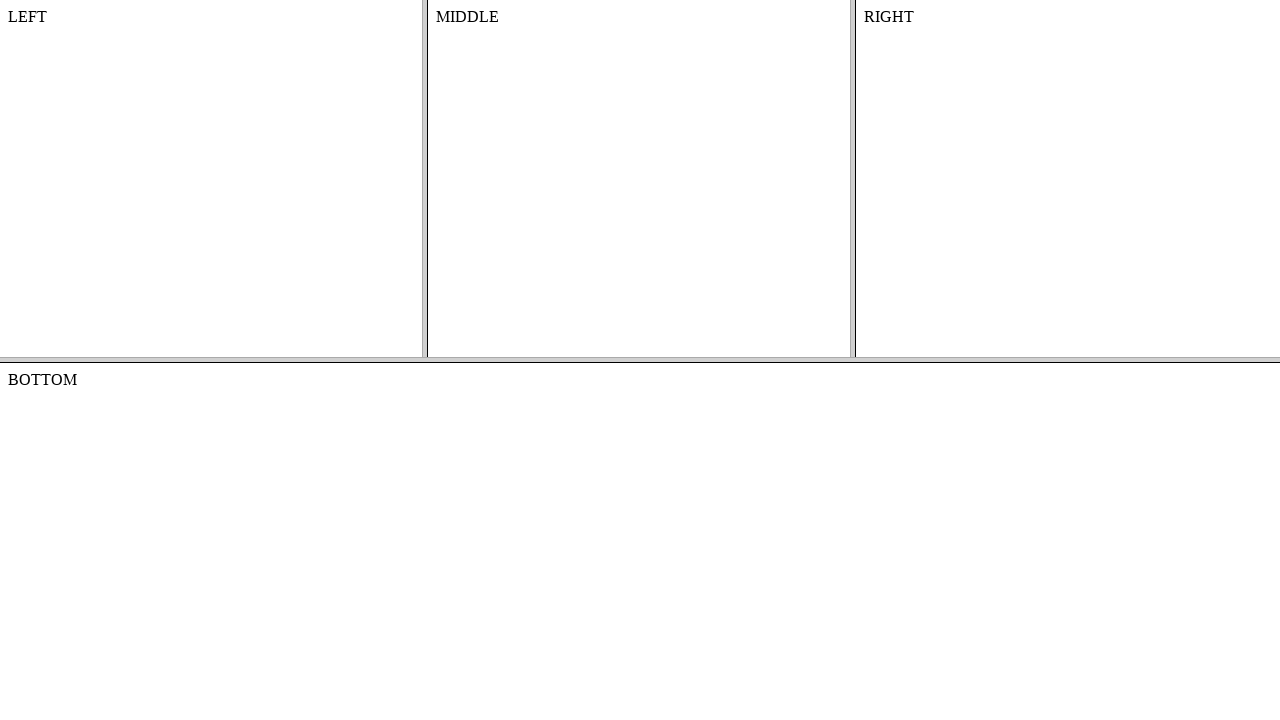

Nested frames page loaded (domcontentloaded)
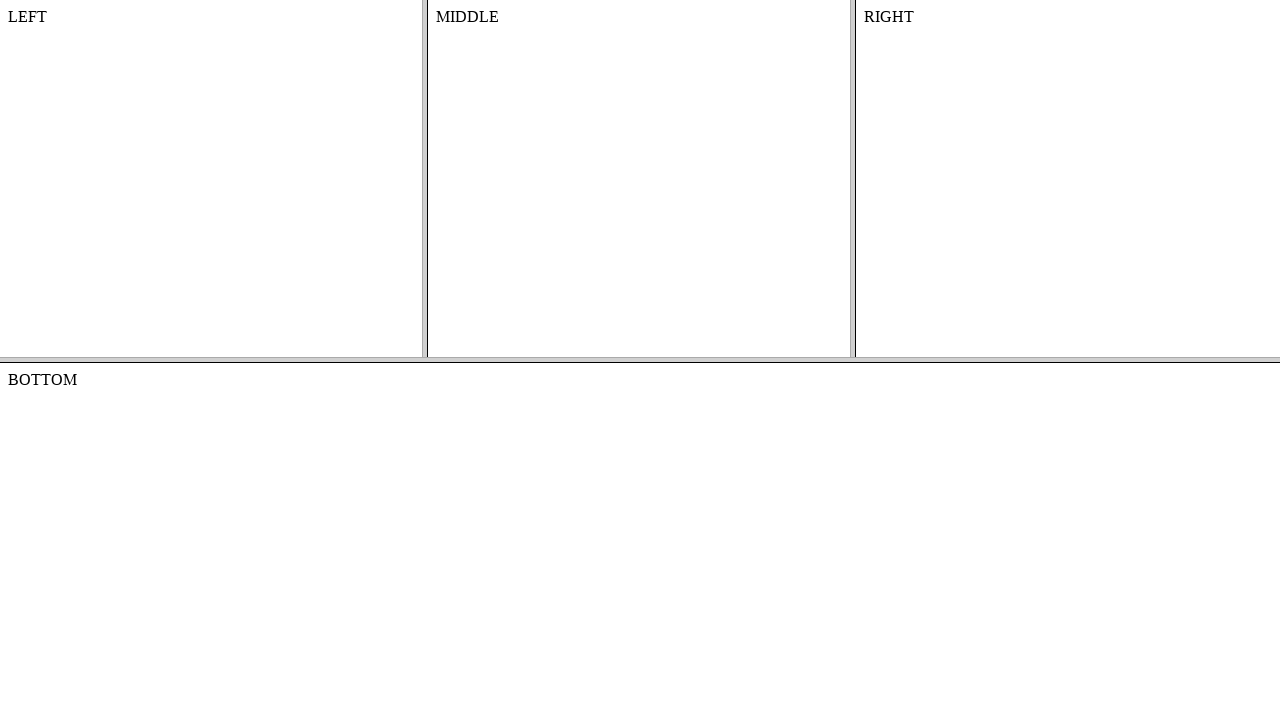

Located the bottom frame element
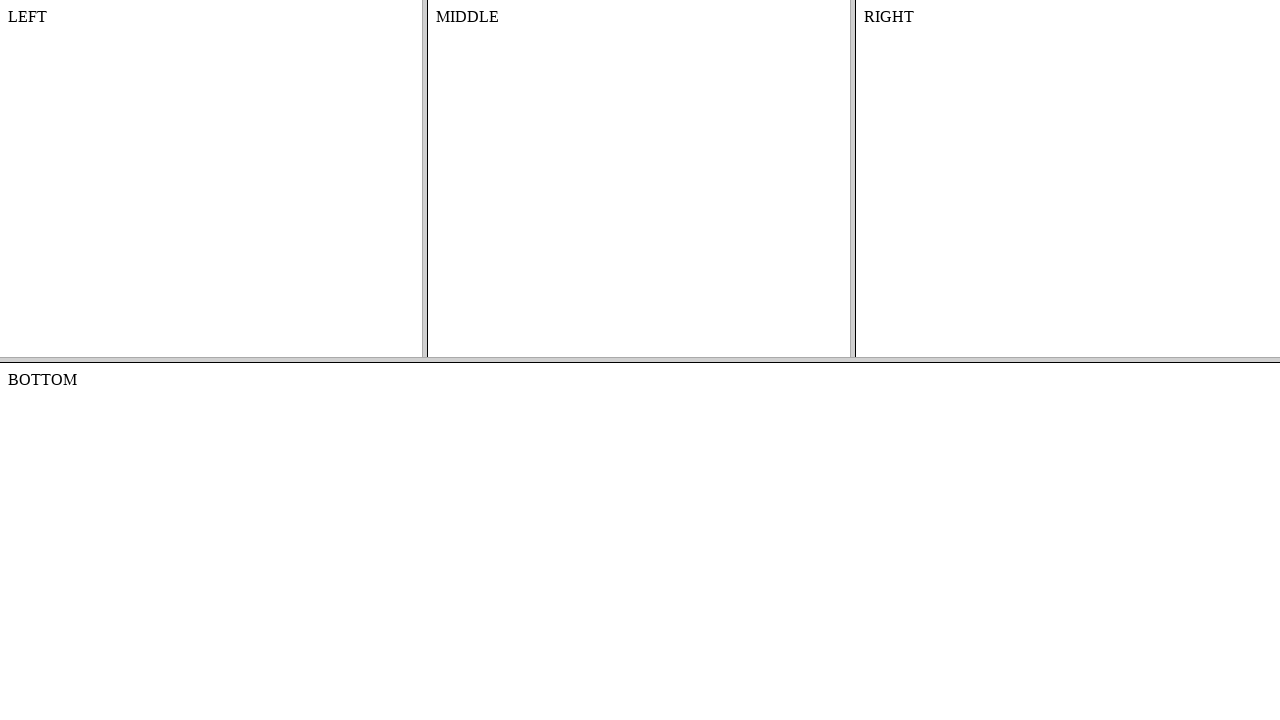

Extracted text content from bottom frame body: 'BOTTOM
'
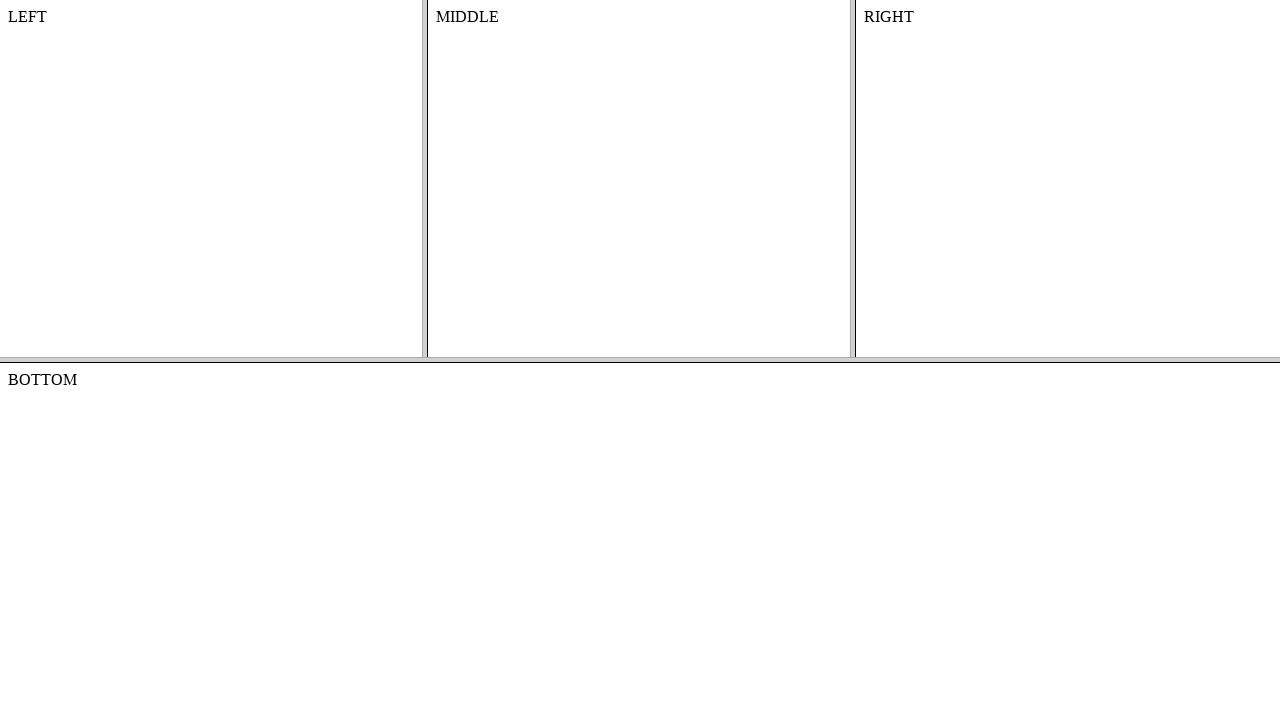

Printed bottom frame content to console
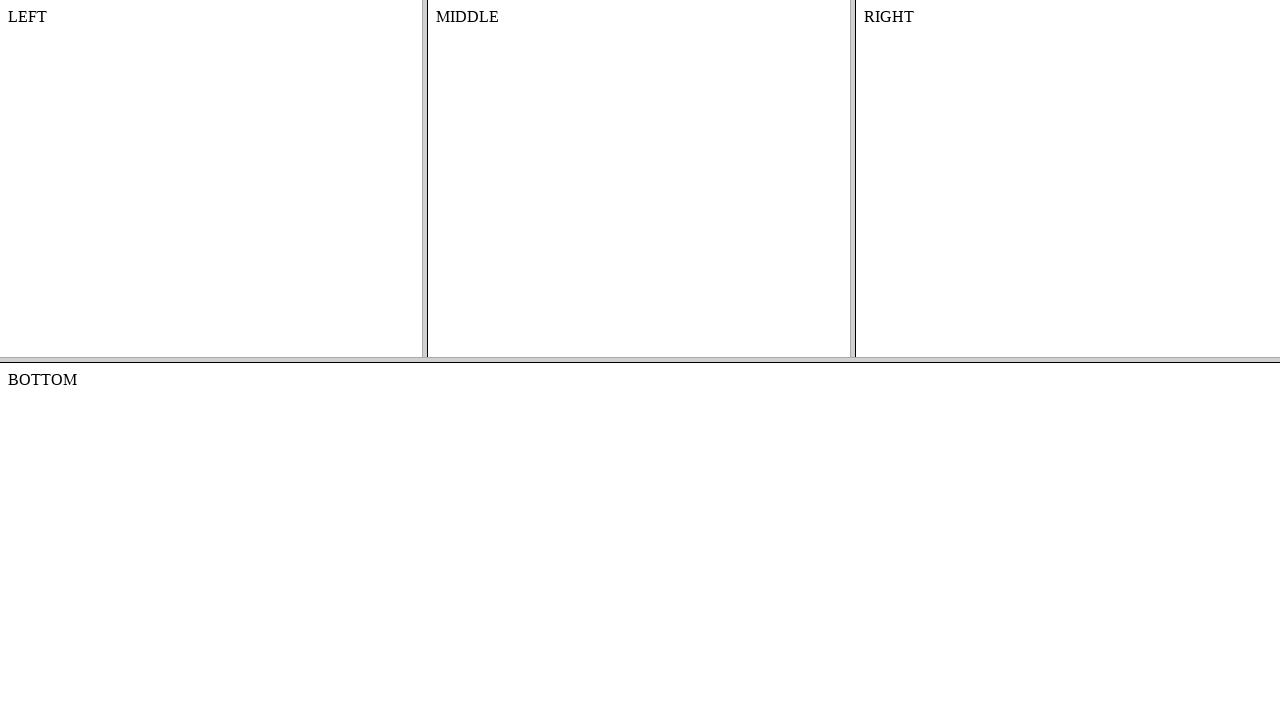

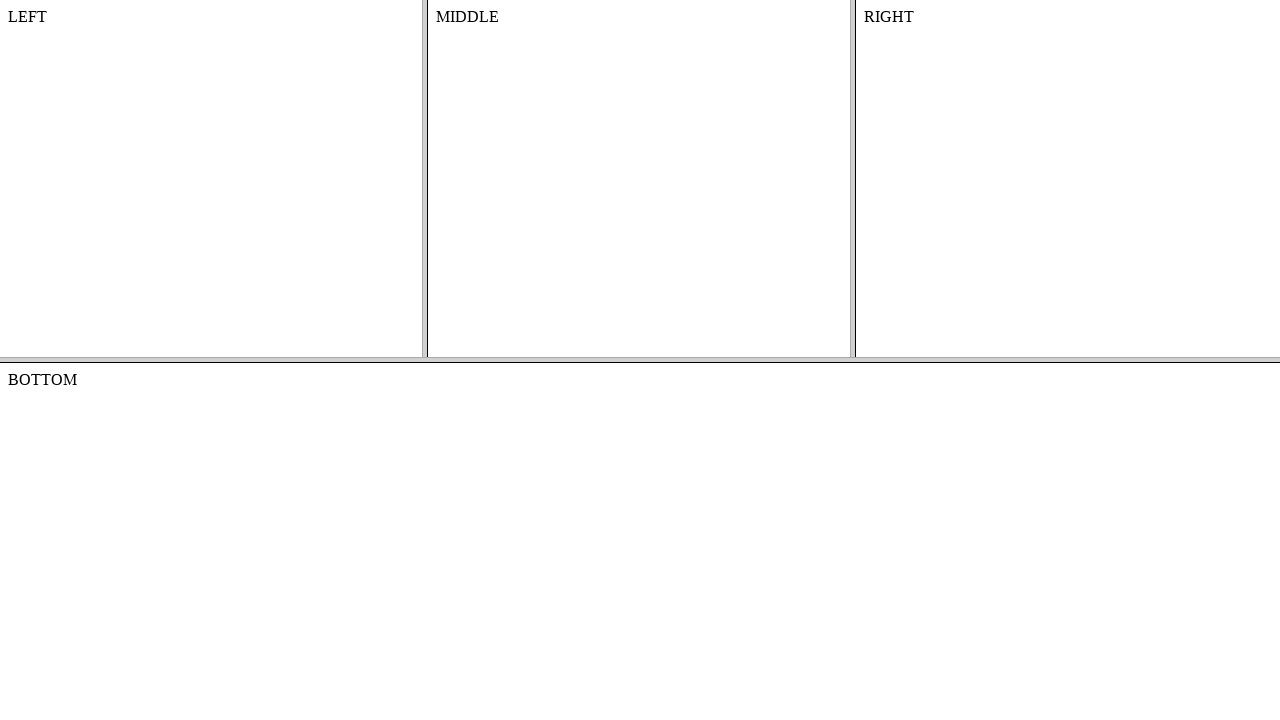